Tests a math exercise form by reading two numbers from the page, calculating their sum, selecting the result from a dropdown menu, and submitting the form.

Starting URL: http://suninjuly.github.io/selects1.html

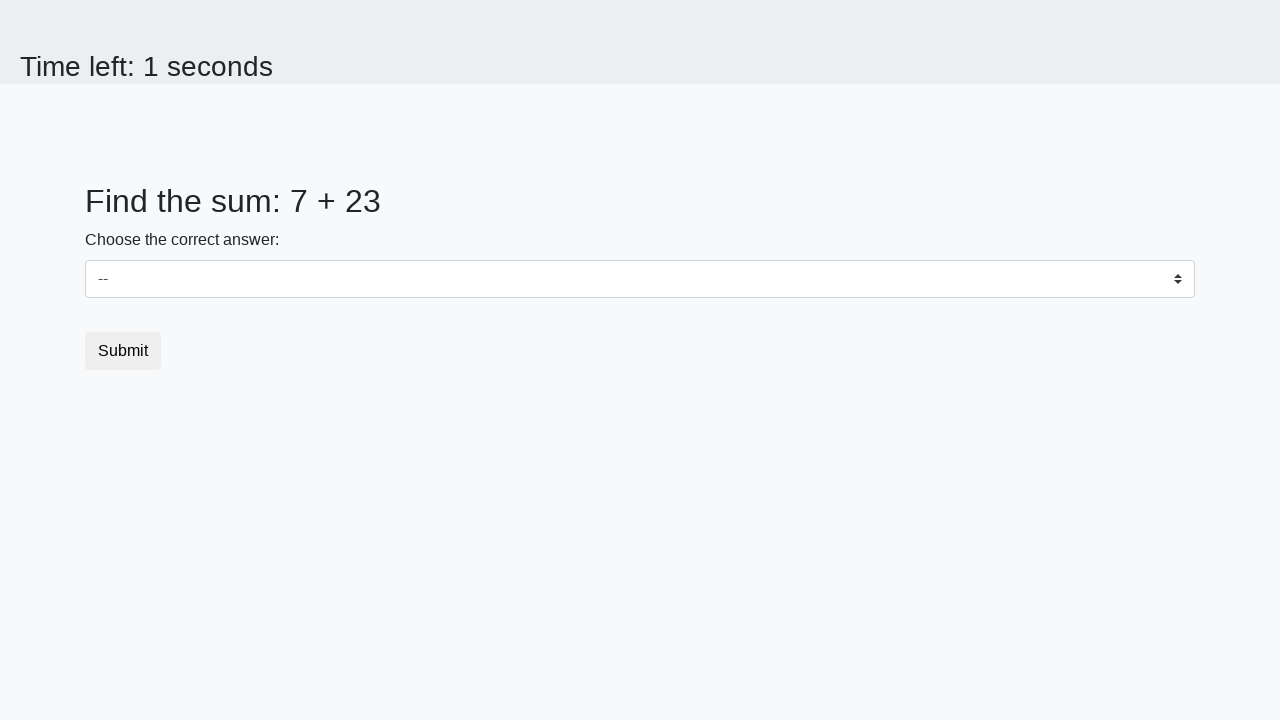

Read first number from #num1 element
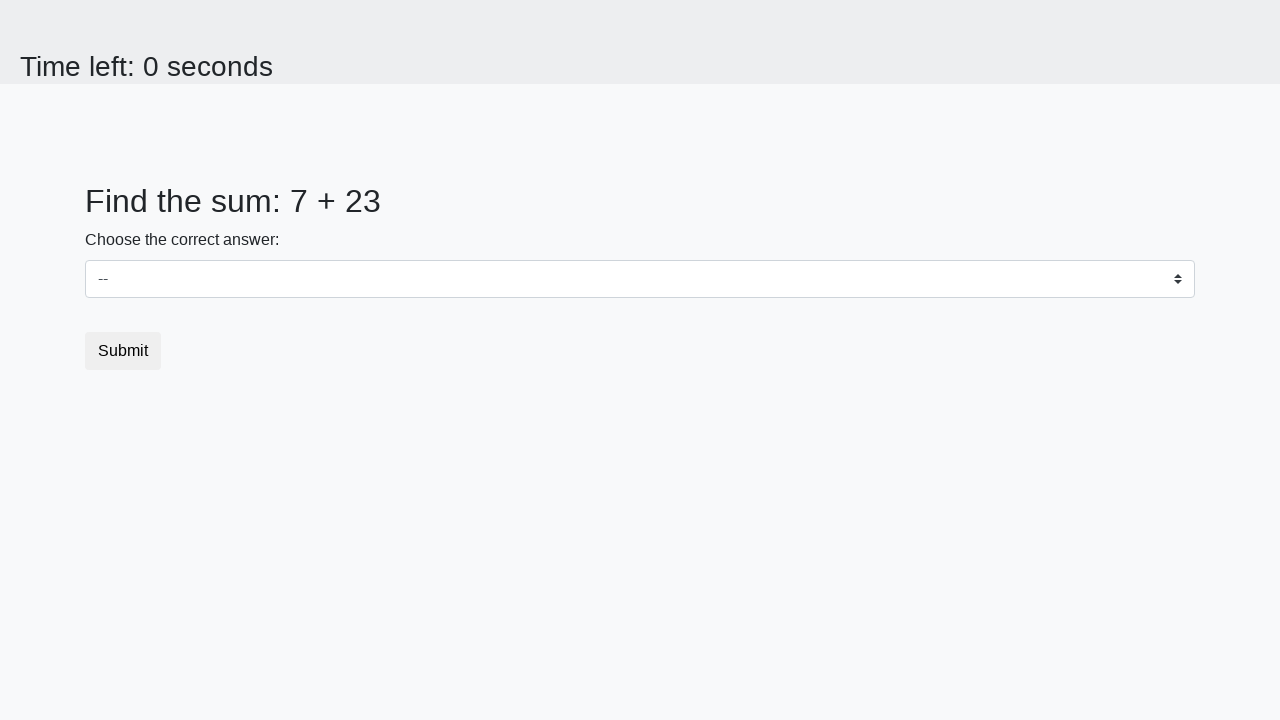

Read second number from #num2 element
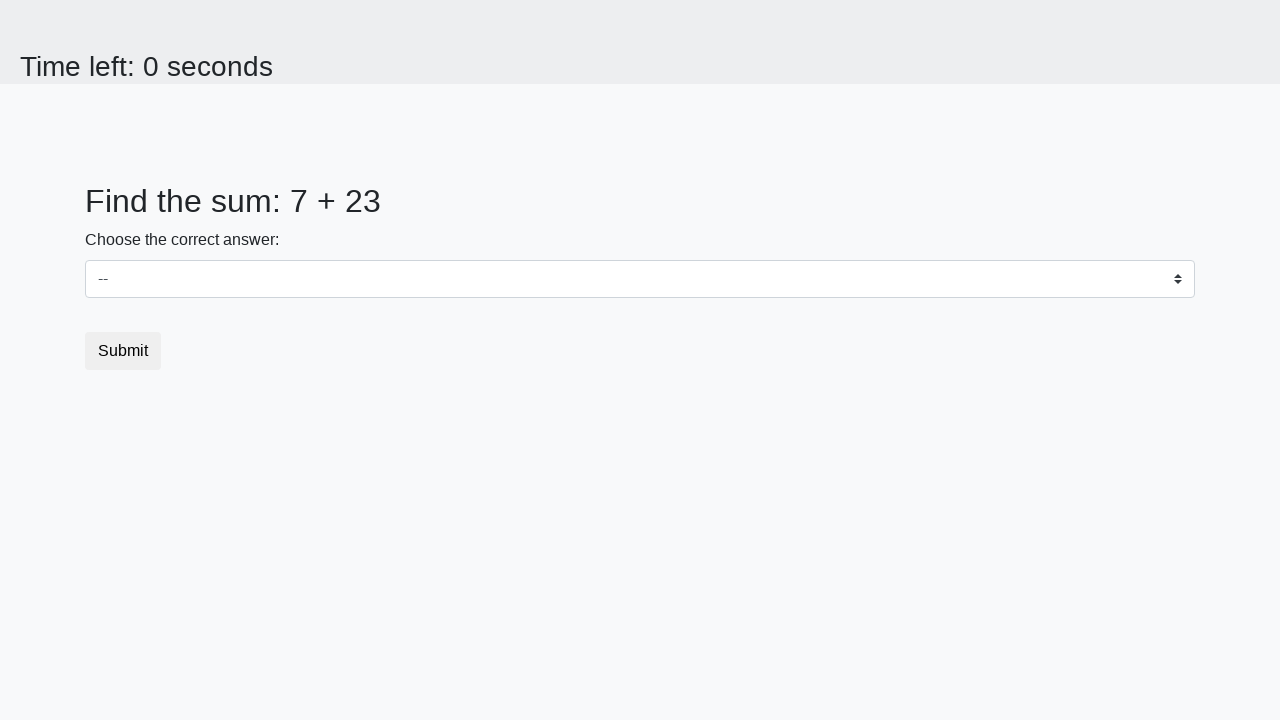

Calculated sum: 30
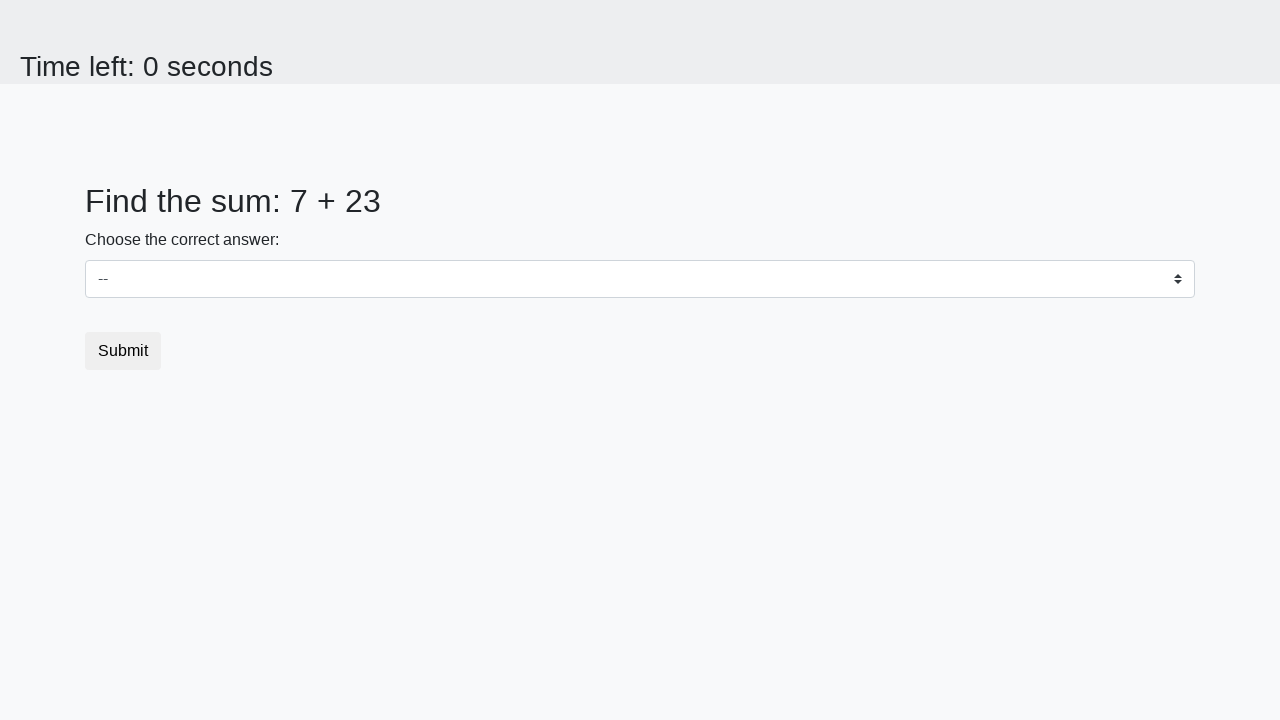

Selected sum value '30' from dropdown on #dropdown
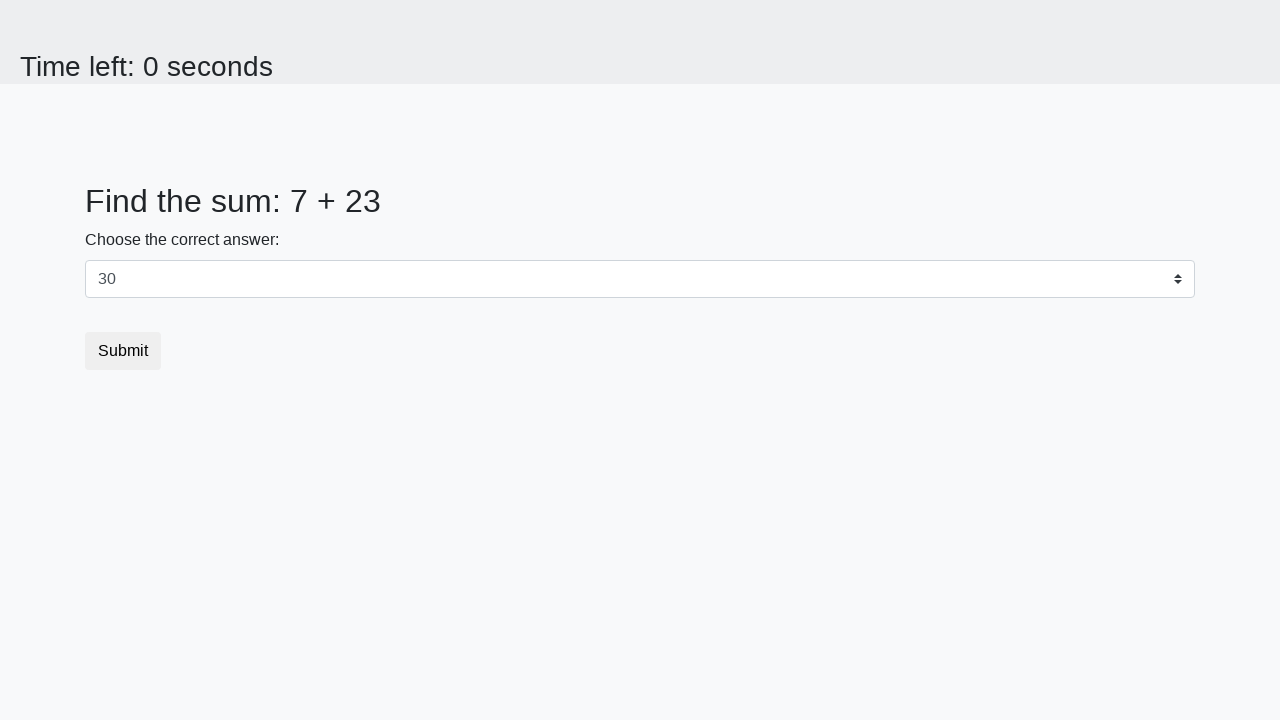

Clicked submit button at (123, 351) on button.btn
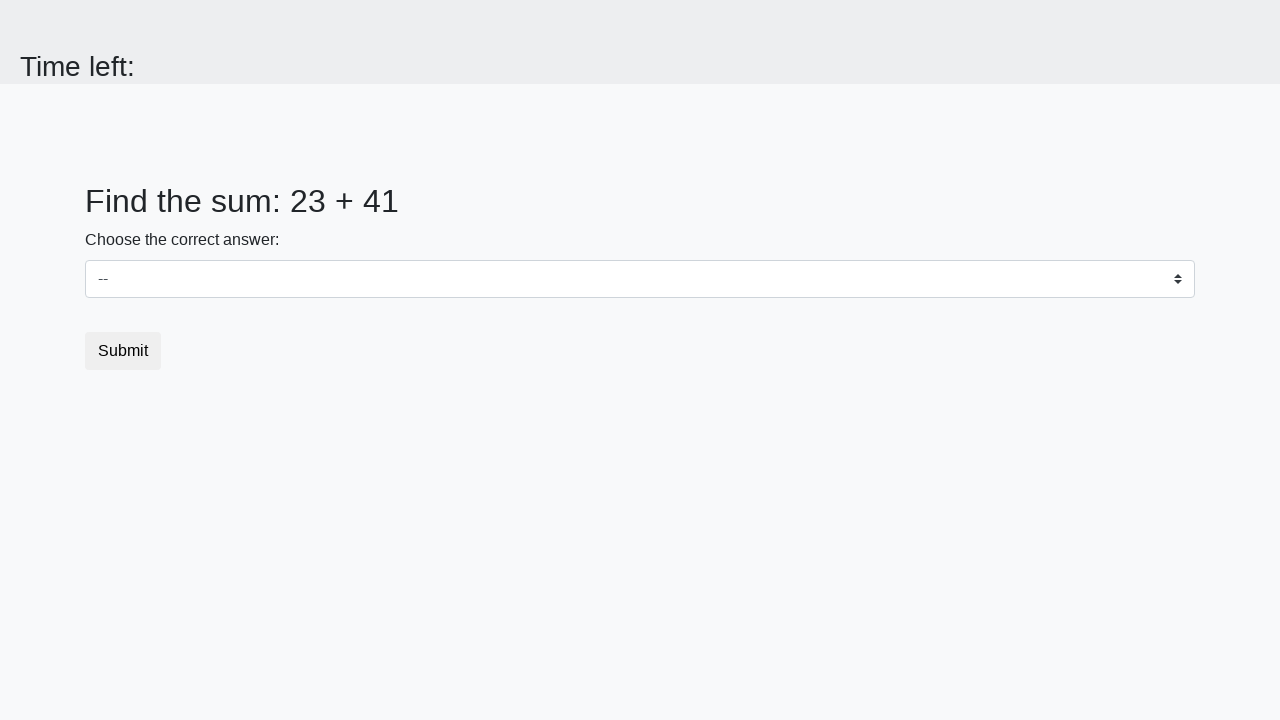

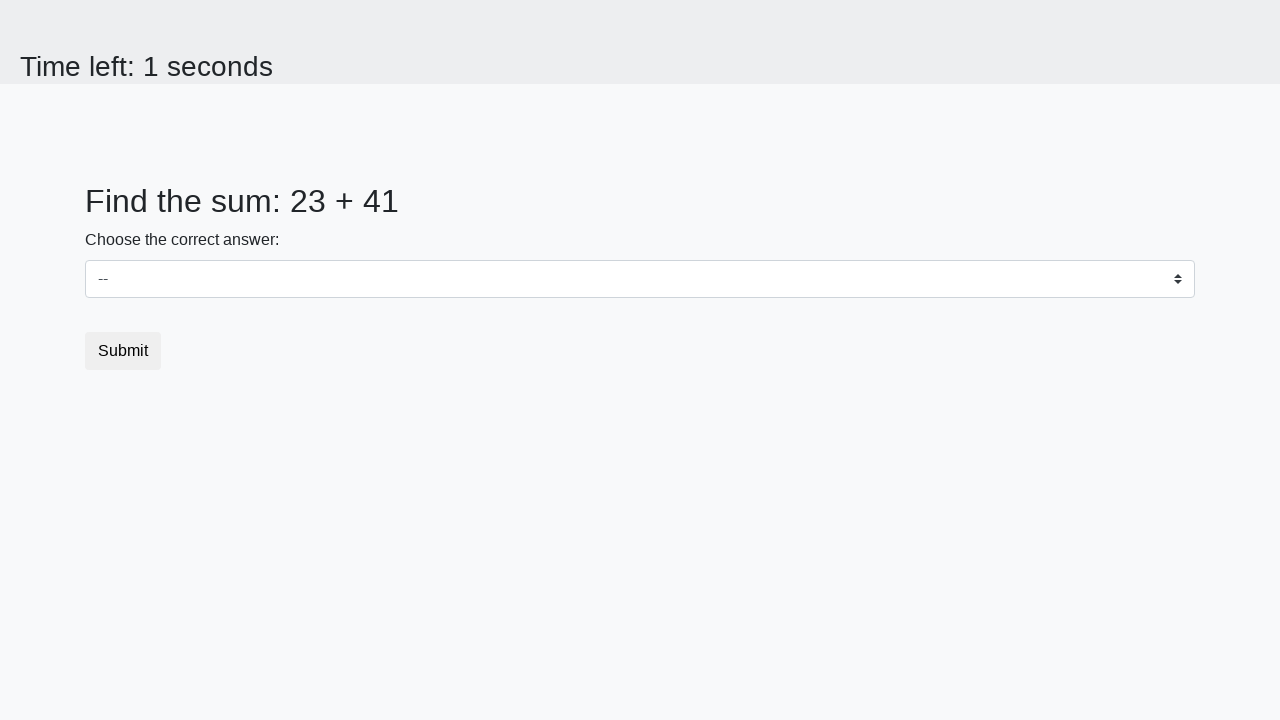